Tests right-click context menu functionality by performing a right-click on an element, selecting an option from the context menu, and handling an alert

Starting URL: http://swisnl.github.io/jQuery-contextMenu/demo.html

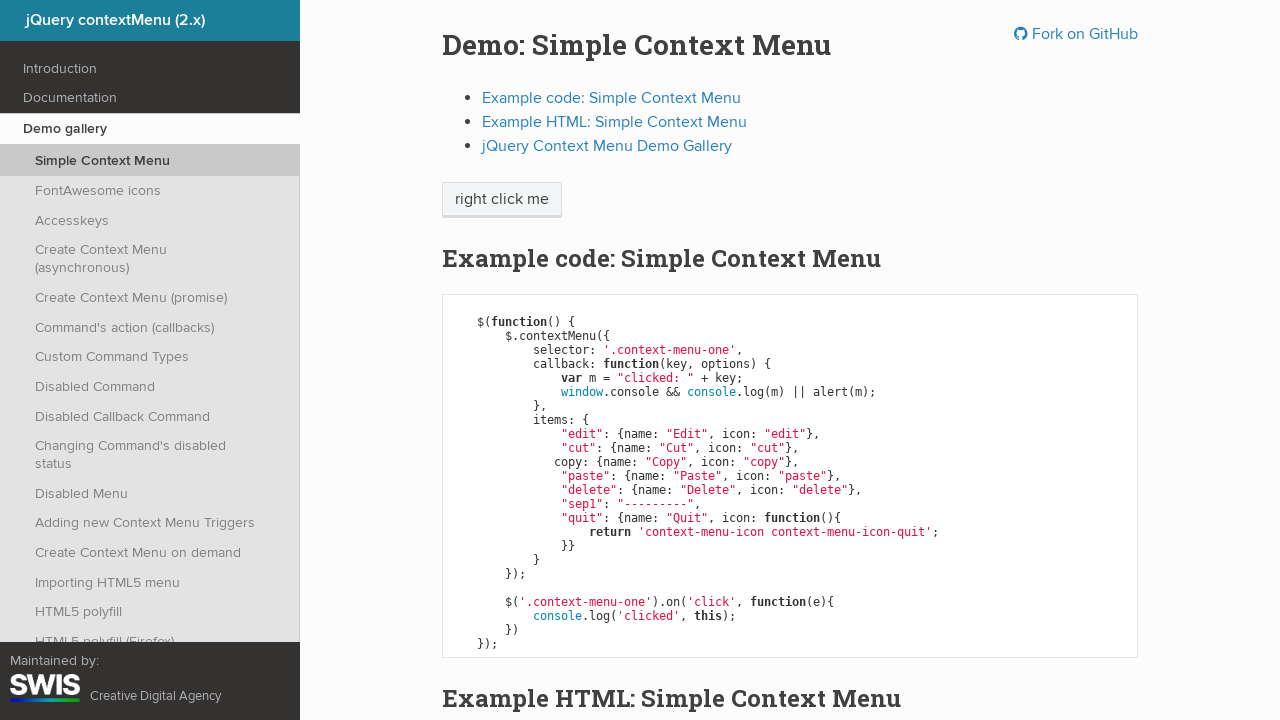

Located target element for right-click
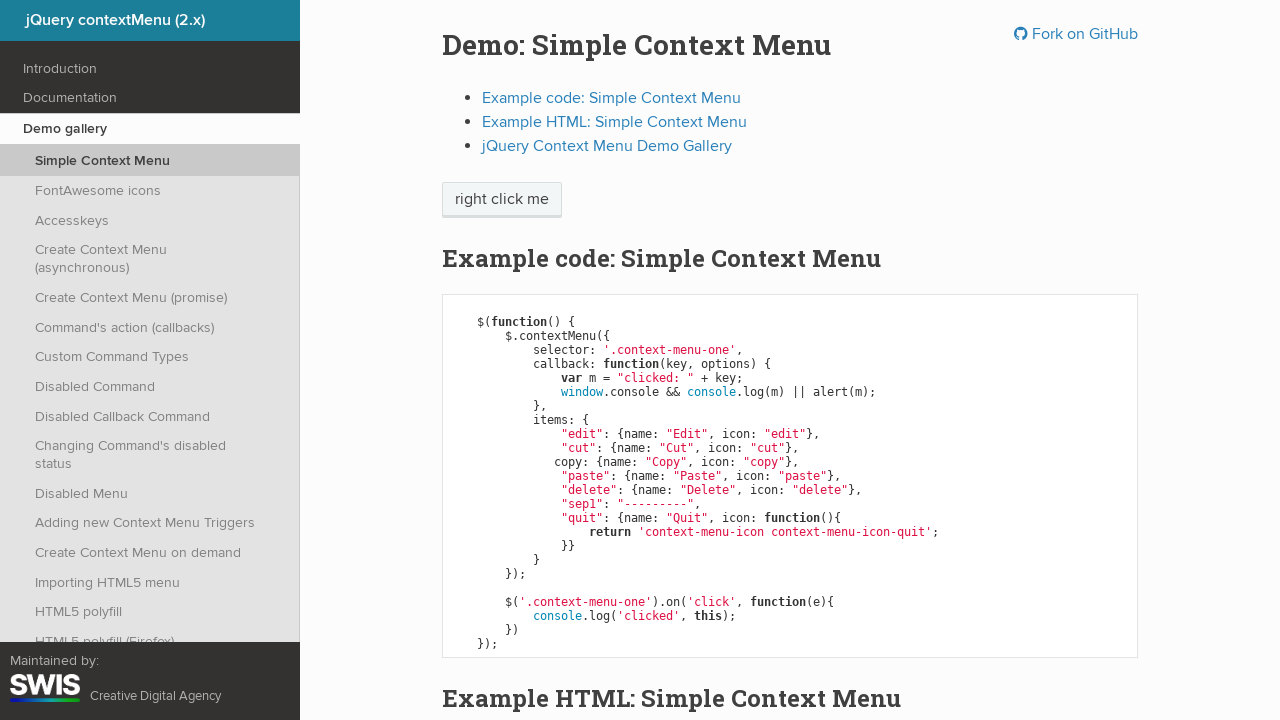

Performed right-click on target element to open context menu at (502, 200) on xpath=/html/body/div/section/div/div/div/p/span
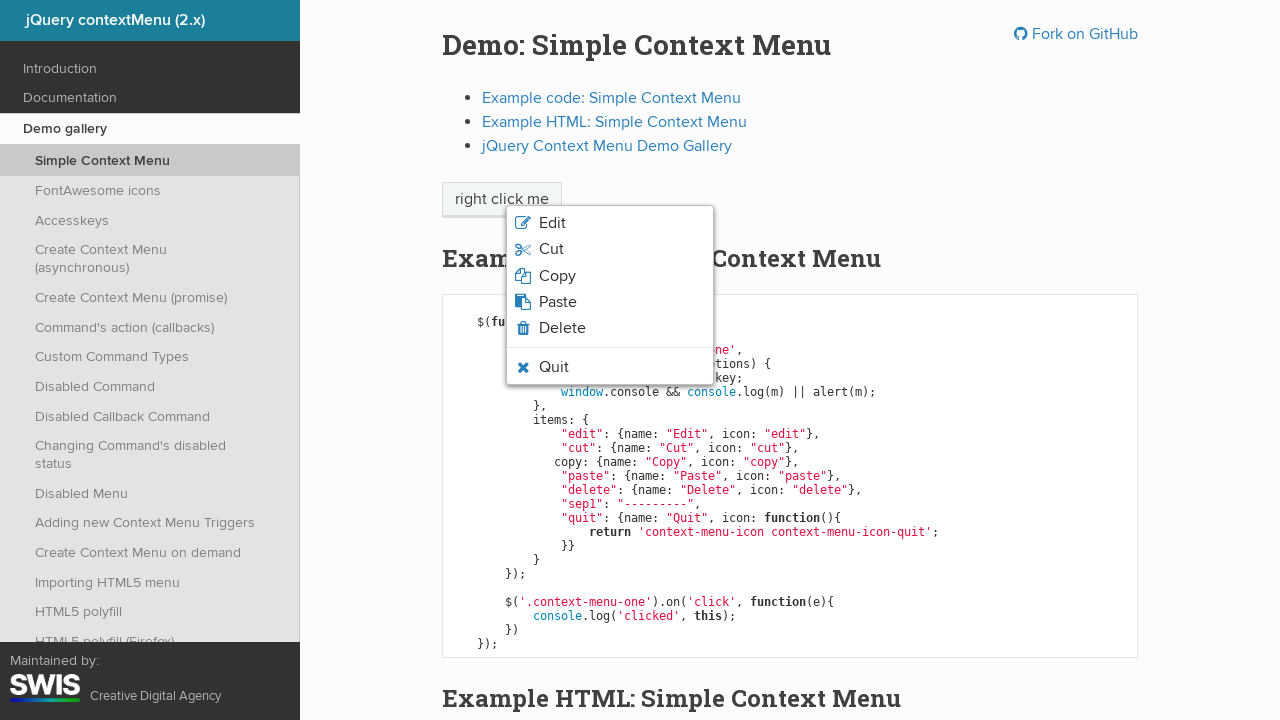

Selected third option from context menu at (610, 276) on xpath=/html/body/ul/li[3]
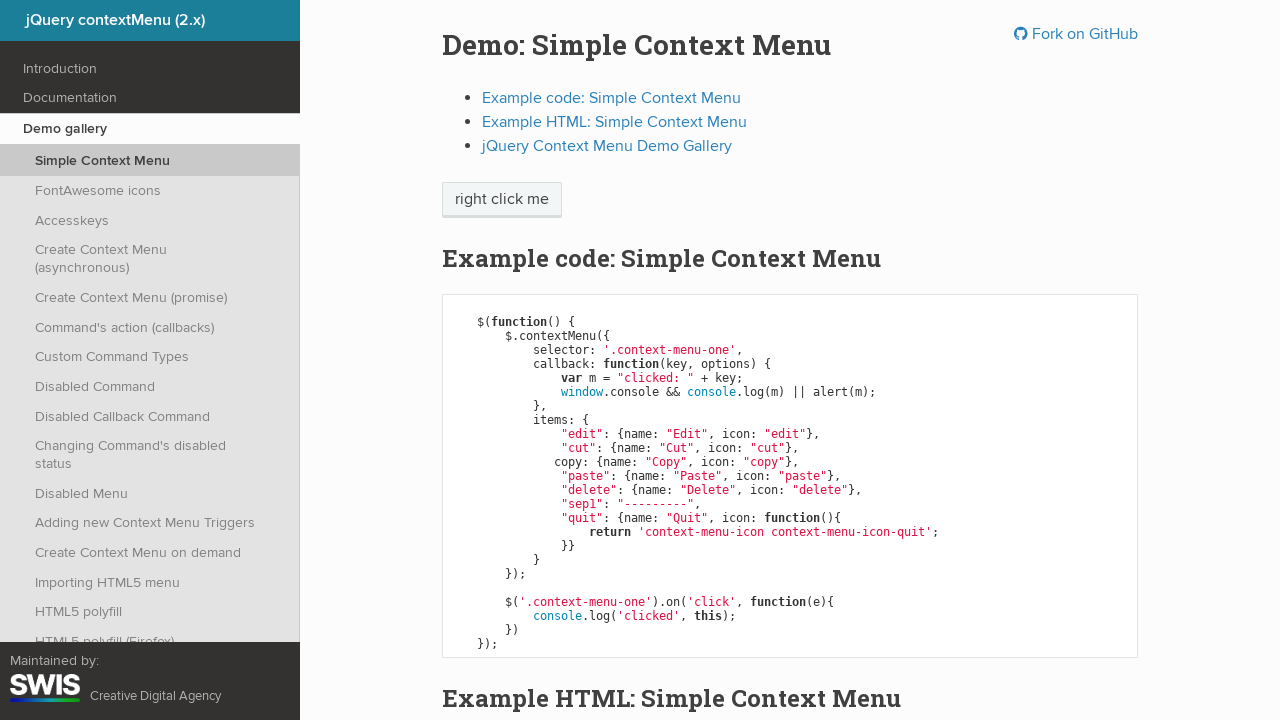

Set up dialog handler to accept alerts
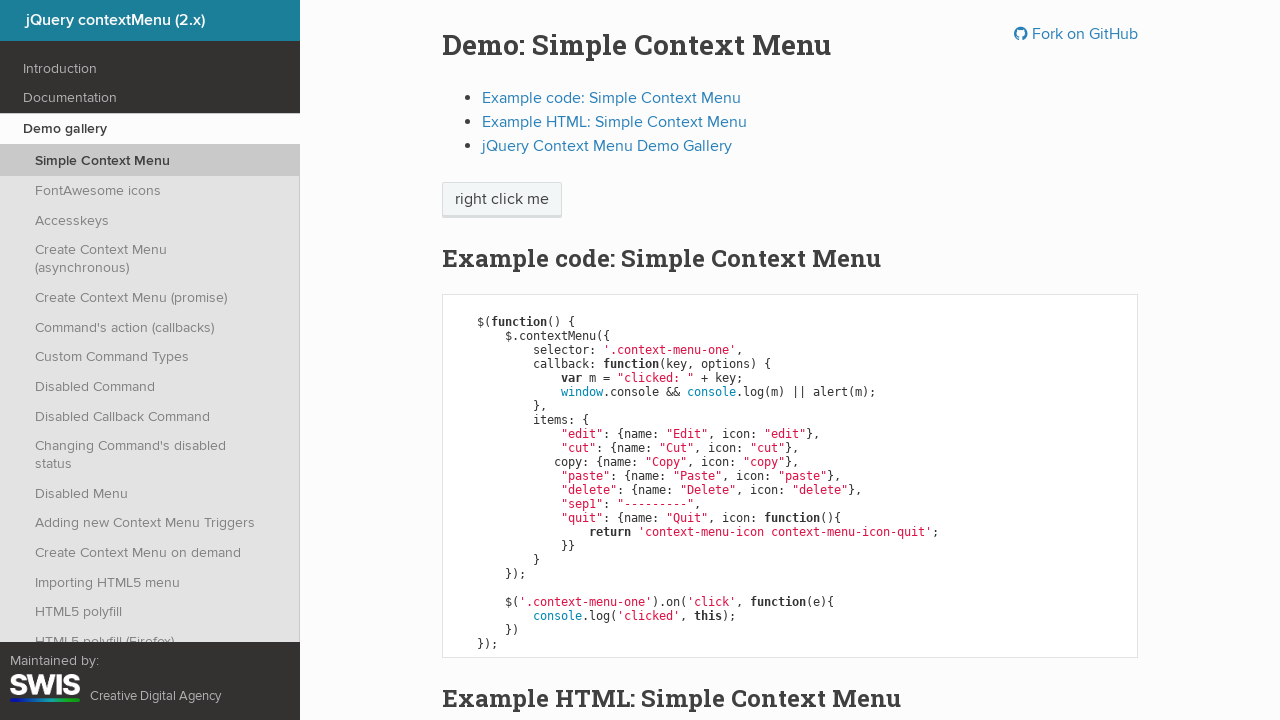

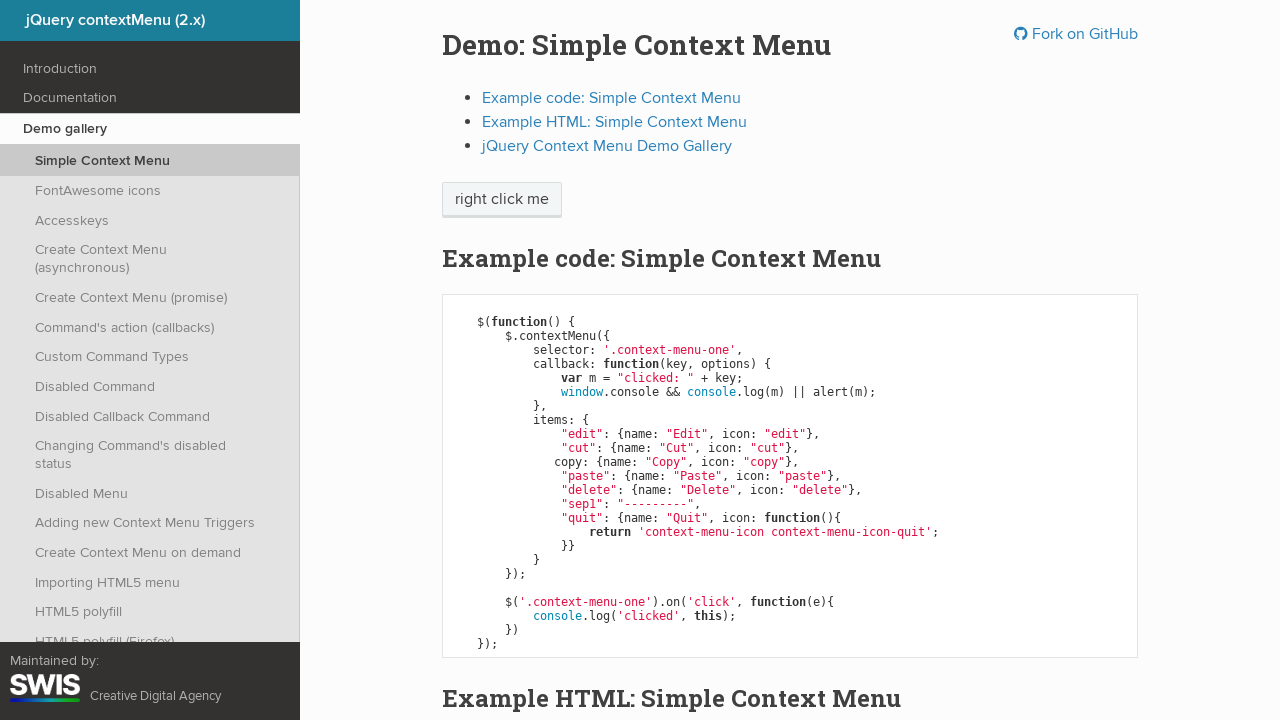